Tests marking individual todo items as complete by clicking their checkboxes

Starting URL: https://demo.playwright.dev/todomvc

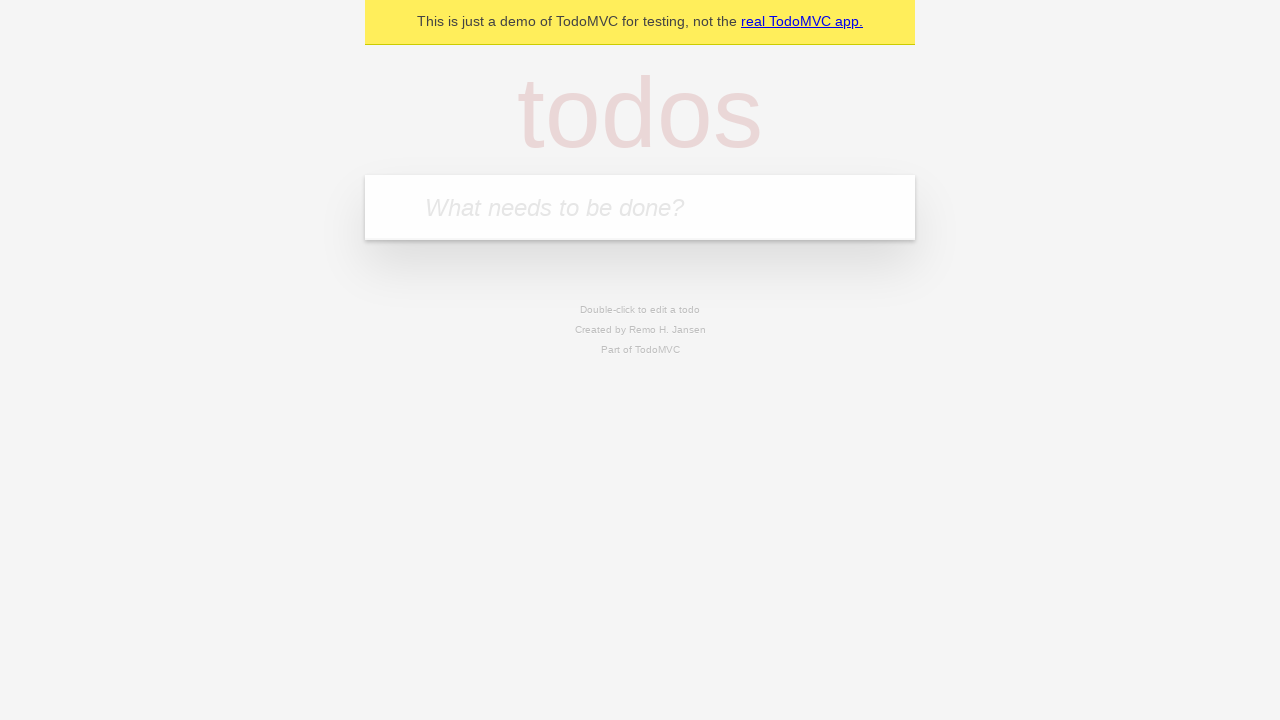

Navigated to TodoMVC application
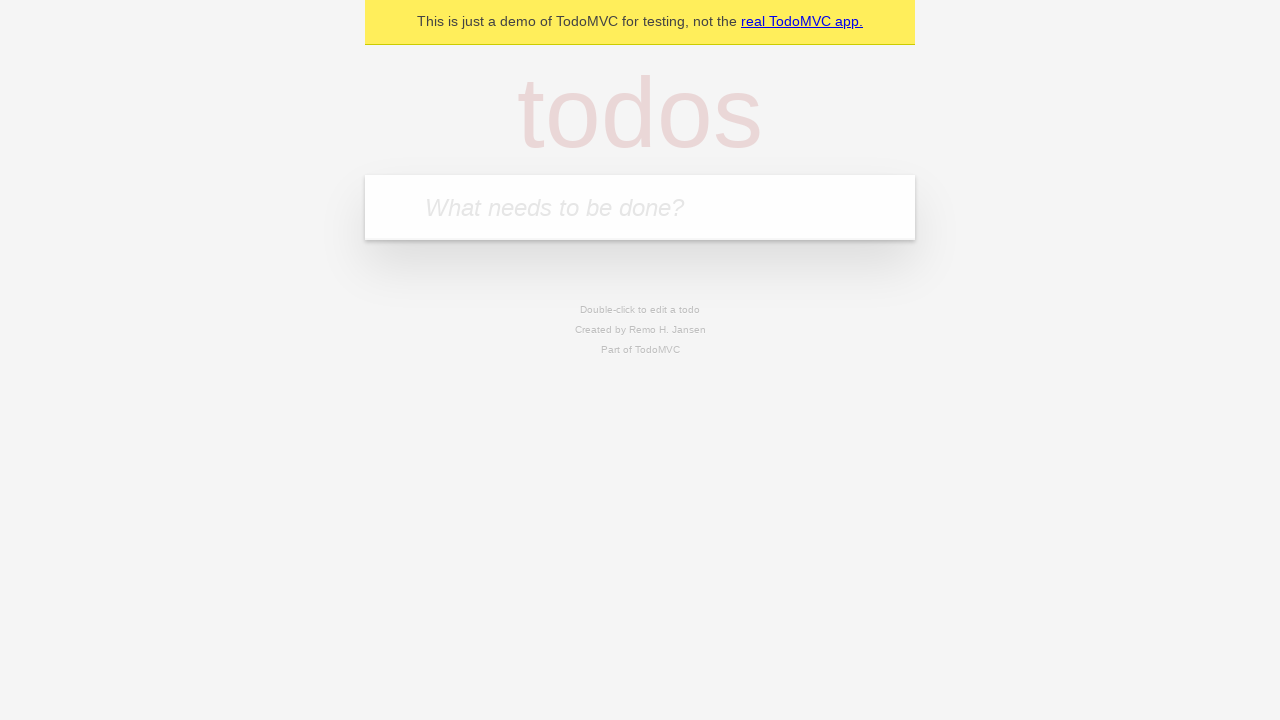

Filled new todo input with 'buy some cheese' on .new-todo
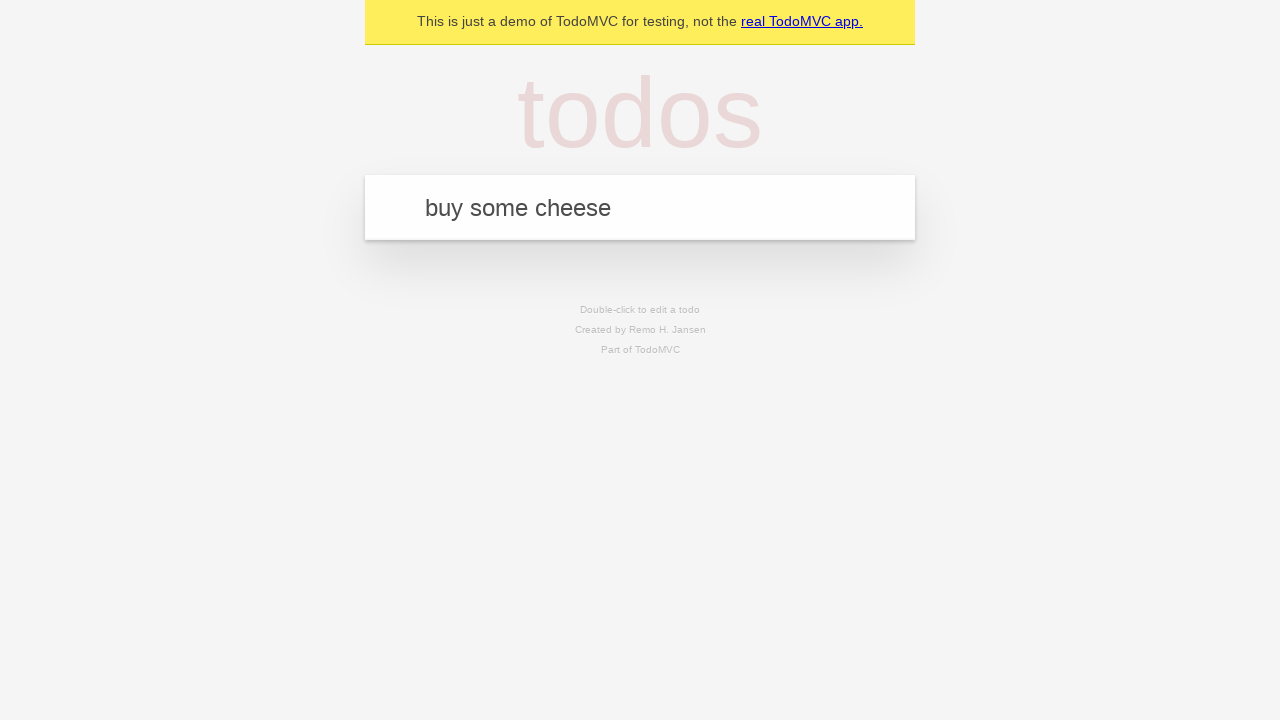

Pressed Enter to create first todo item on .new-todo
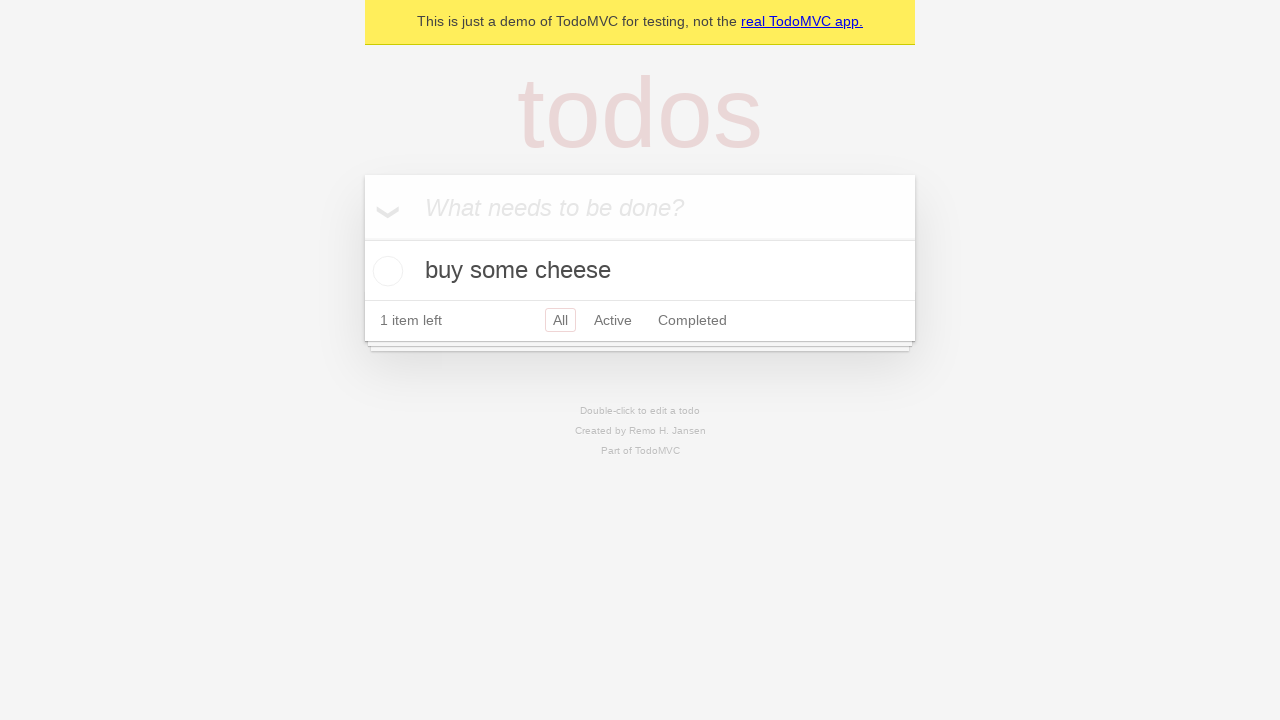

Filled new todo input with 'feed the cat' on .new-todo
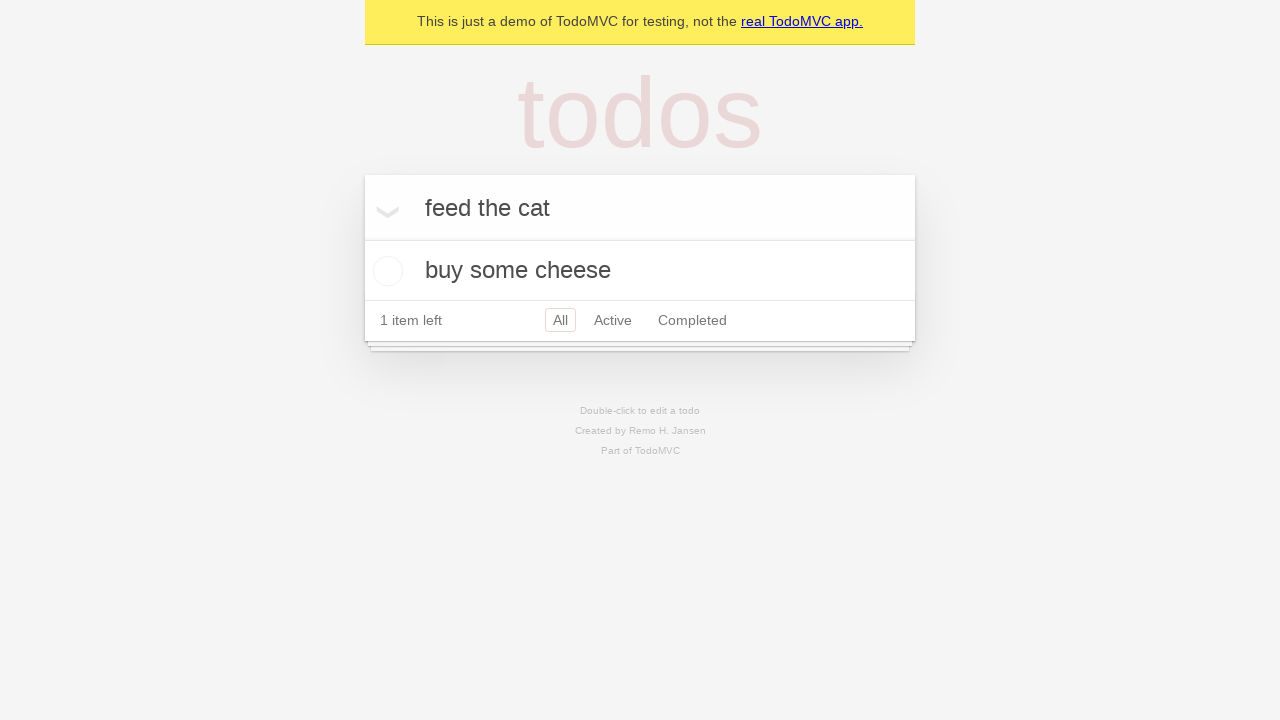

Pressed Enter to create second todo item on .new-todo
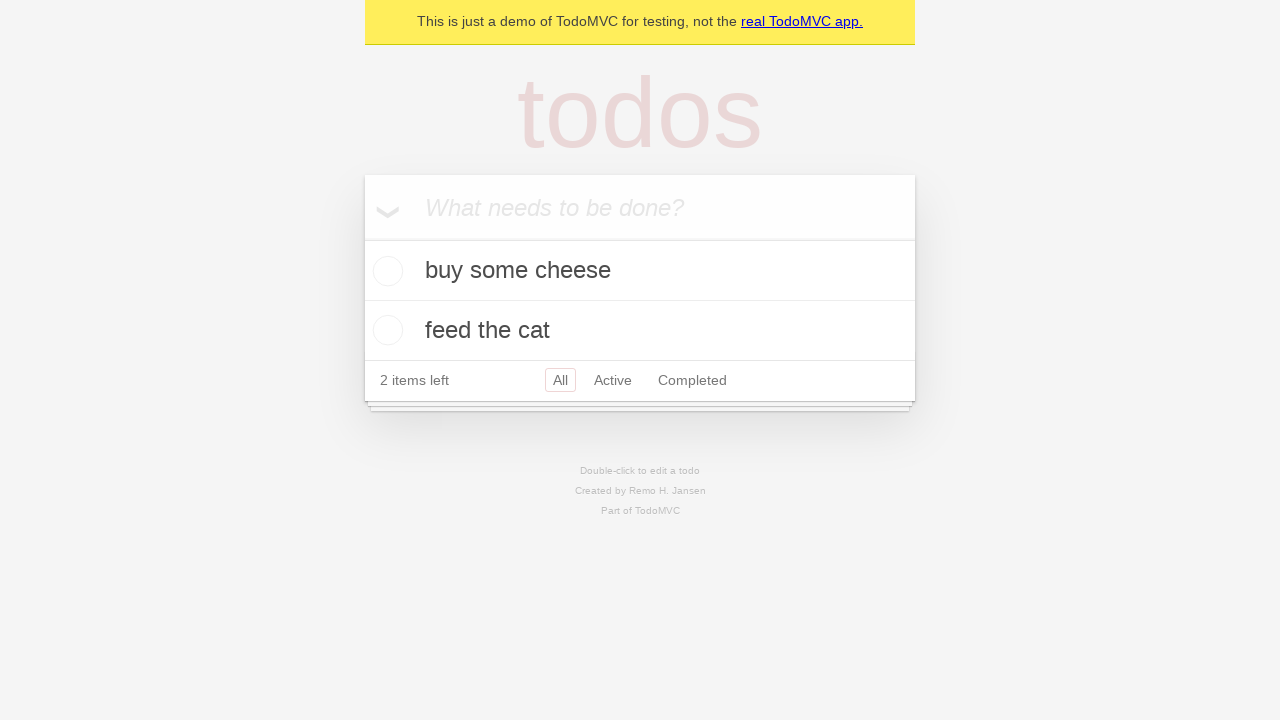

Marked first todo item 'buy some cheese' as complete by clicking its checkbox at (385, 271) on .todo-list li >> nth=0 >> .toggle
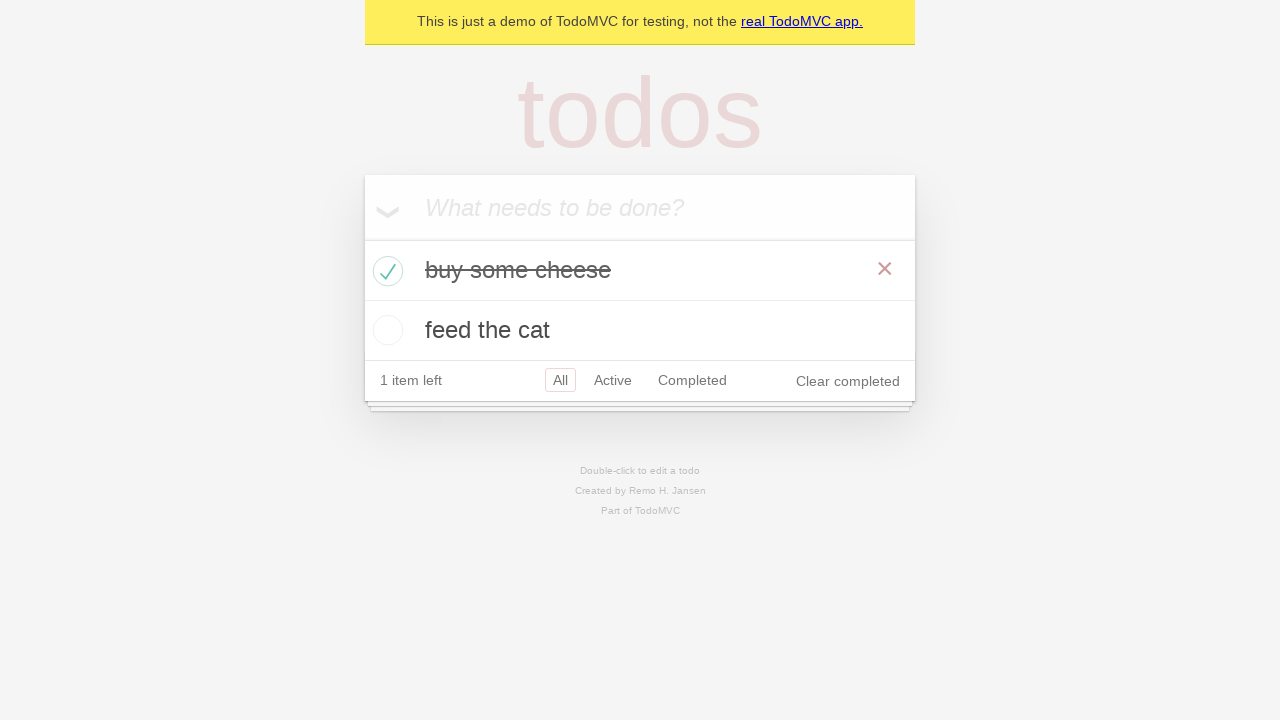

Marked second todo item 'feed the cat' as complete by clicking its checkbox at (385, 330) on .todo-list li >> nth=1 >> .toggle
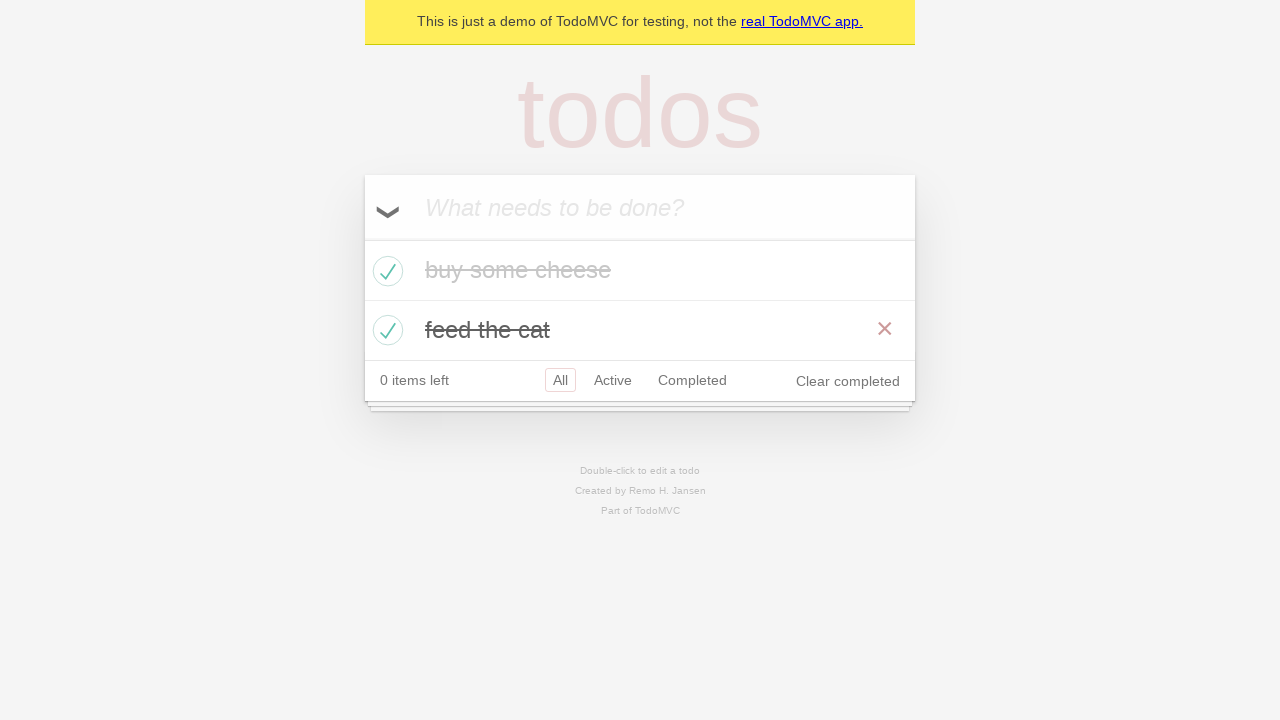

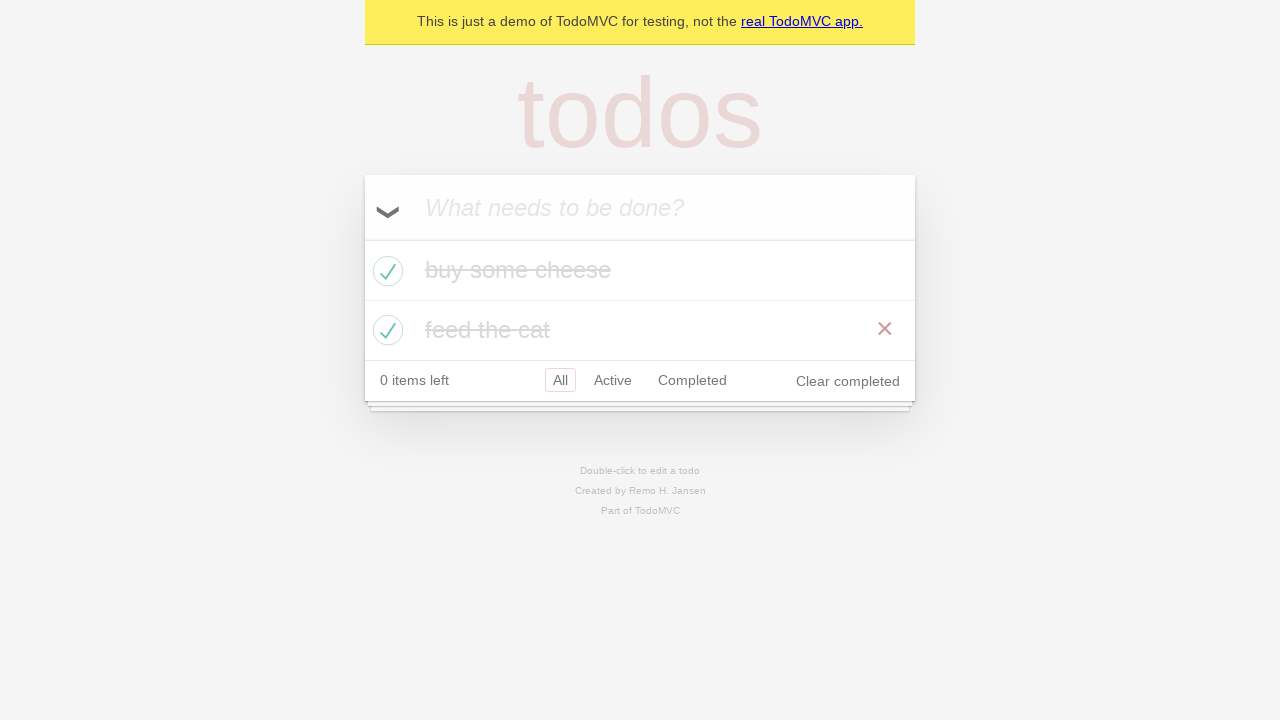